Tests the ability to inject JavaScript into a page by dynamically loading jQuery and jQuery Growl library, then displaying a notification message in the browser.

Starting URL: http://the-internet.herokuapp.com

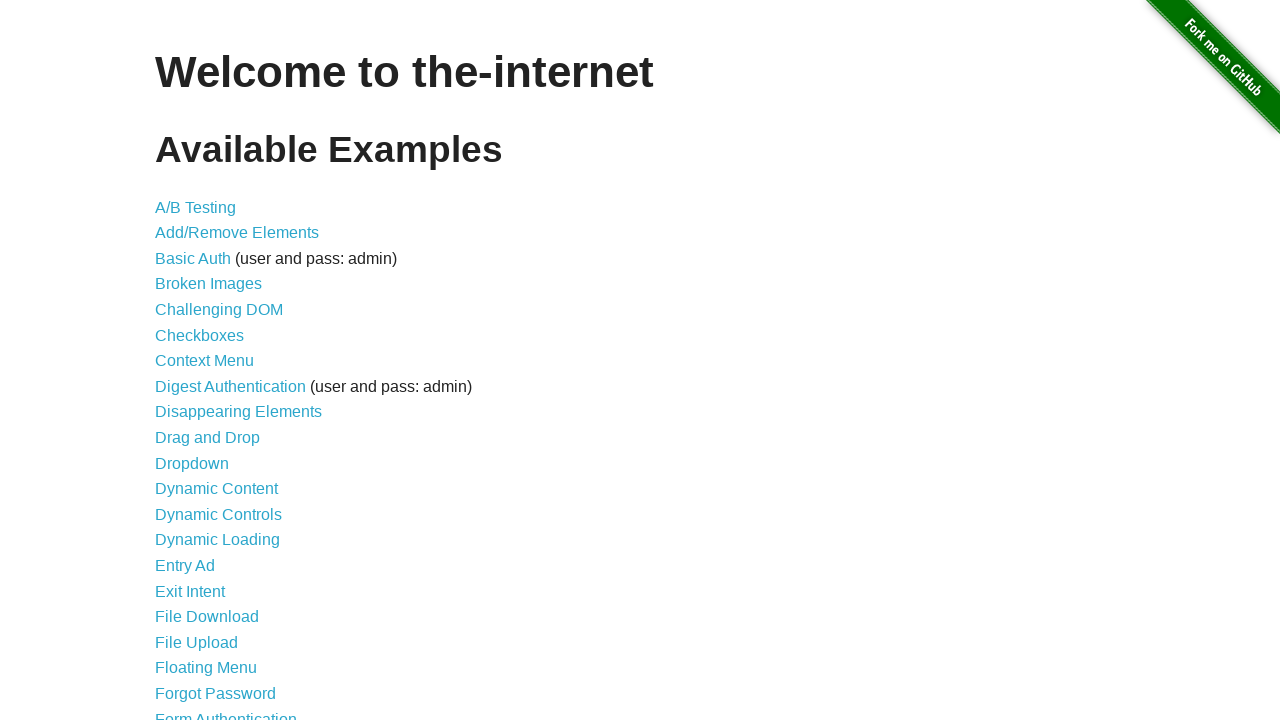

Injected jQuery library into the page if not already present
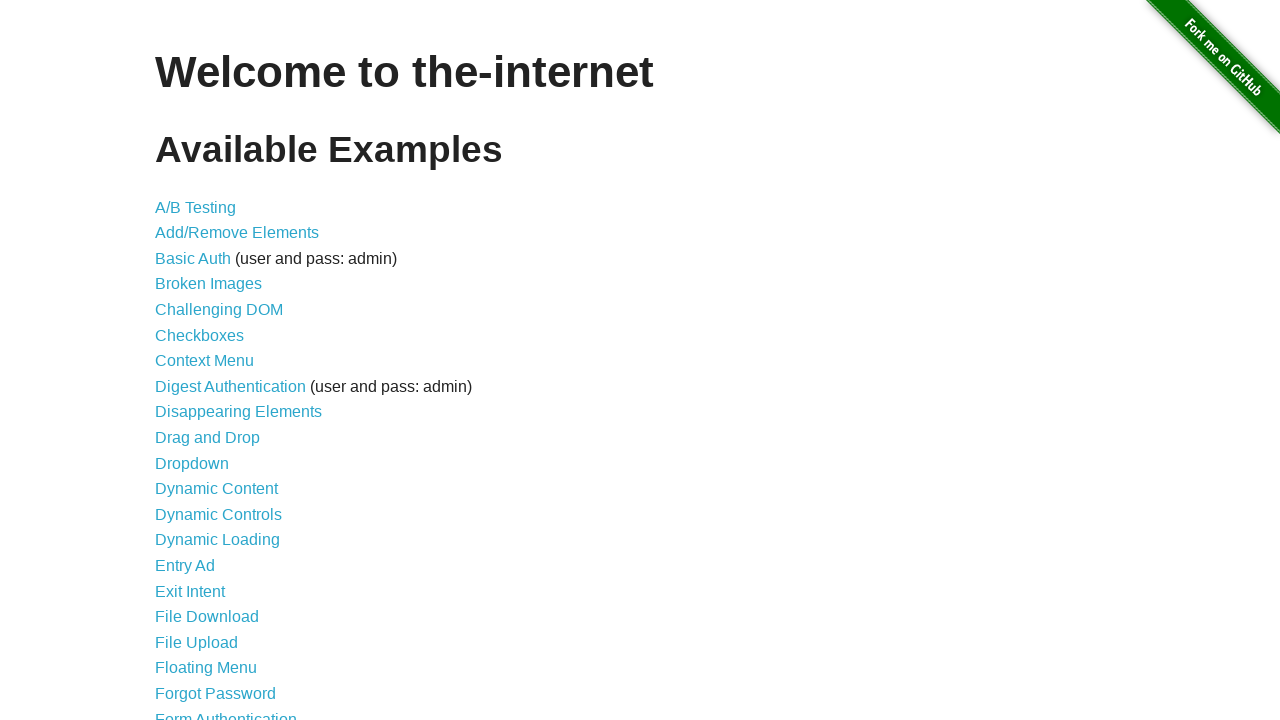

Verified jQuery has loaded successfully
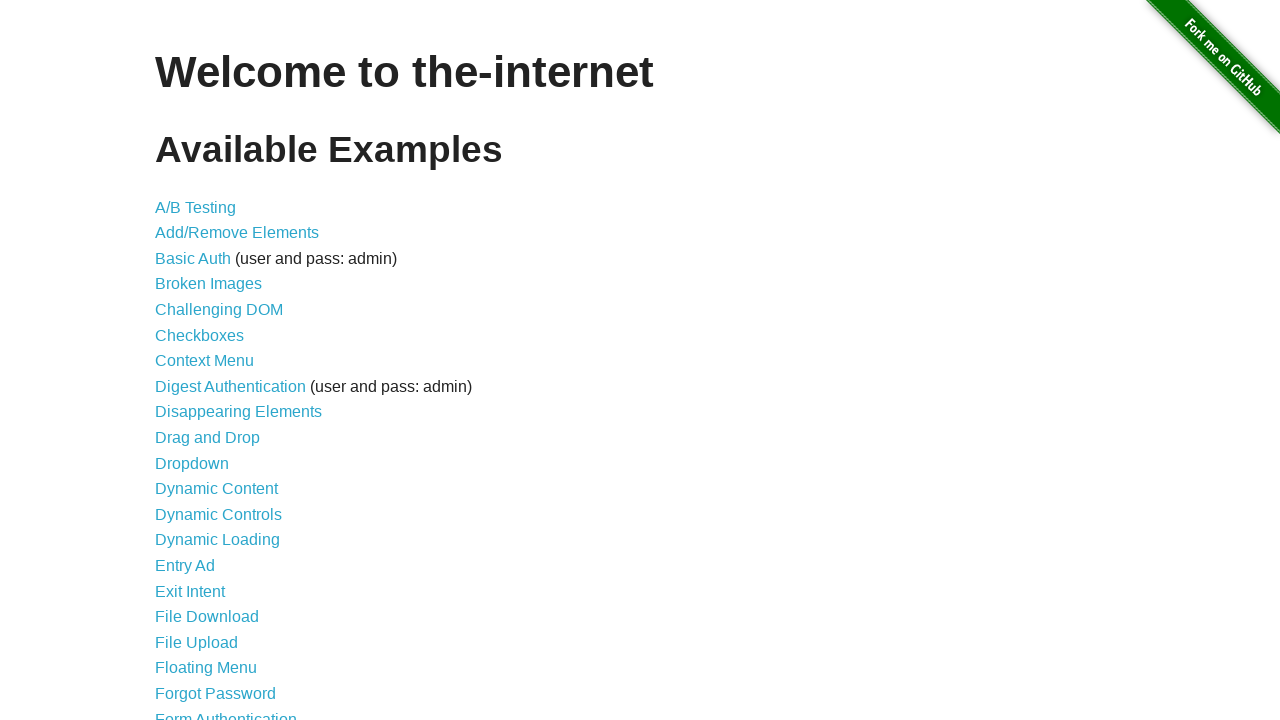

Loaded jQuery Growl library script
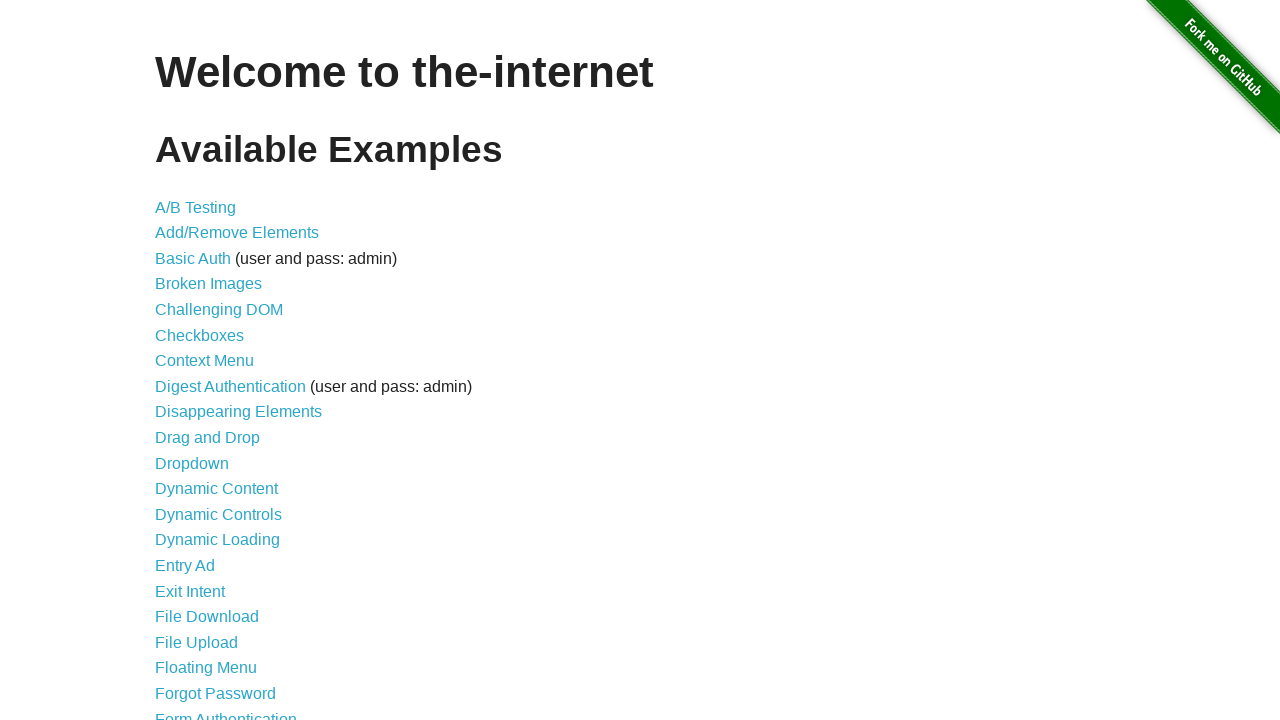

Added jQuery Growl CSS stylesheet to the page
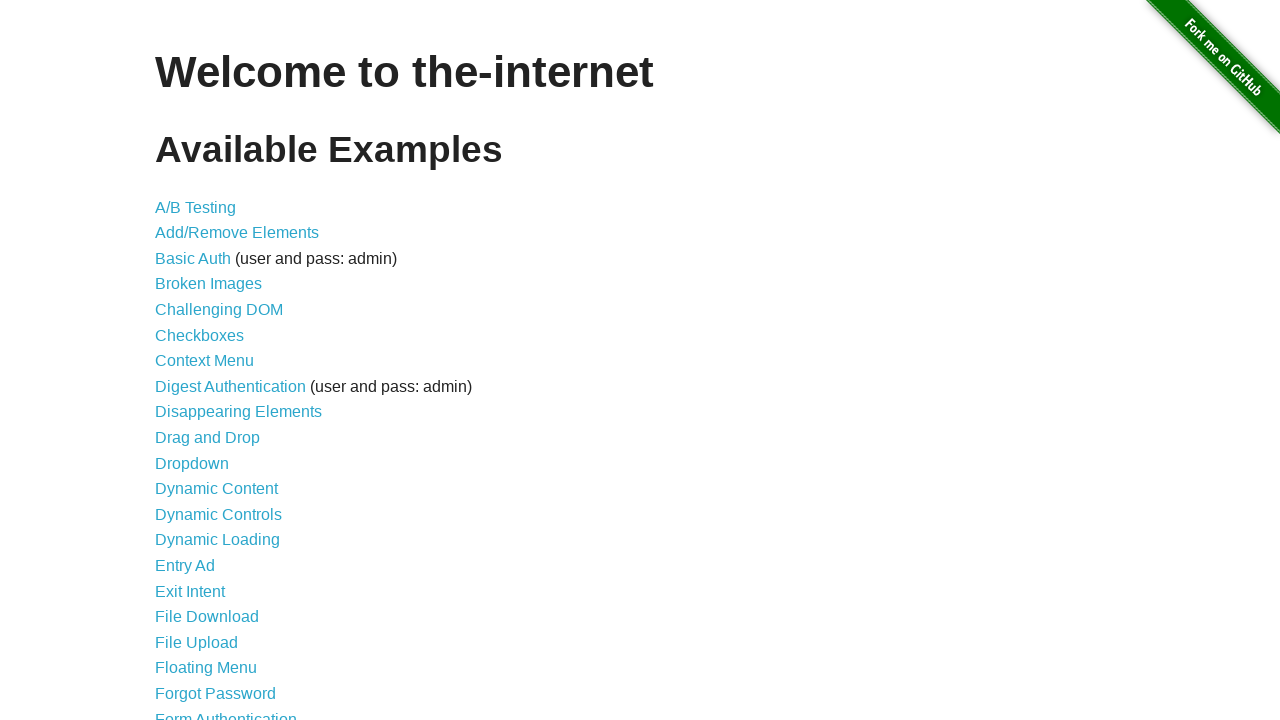

Verified jQuery Growl function is available
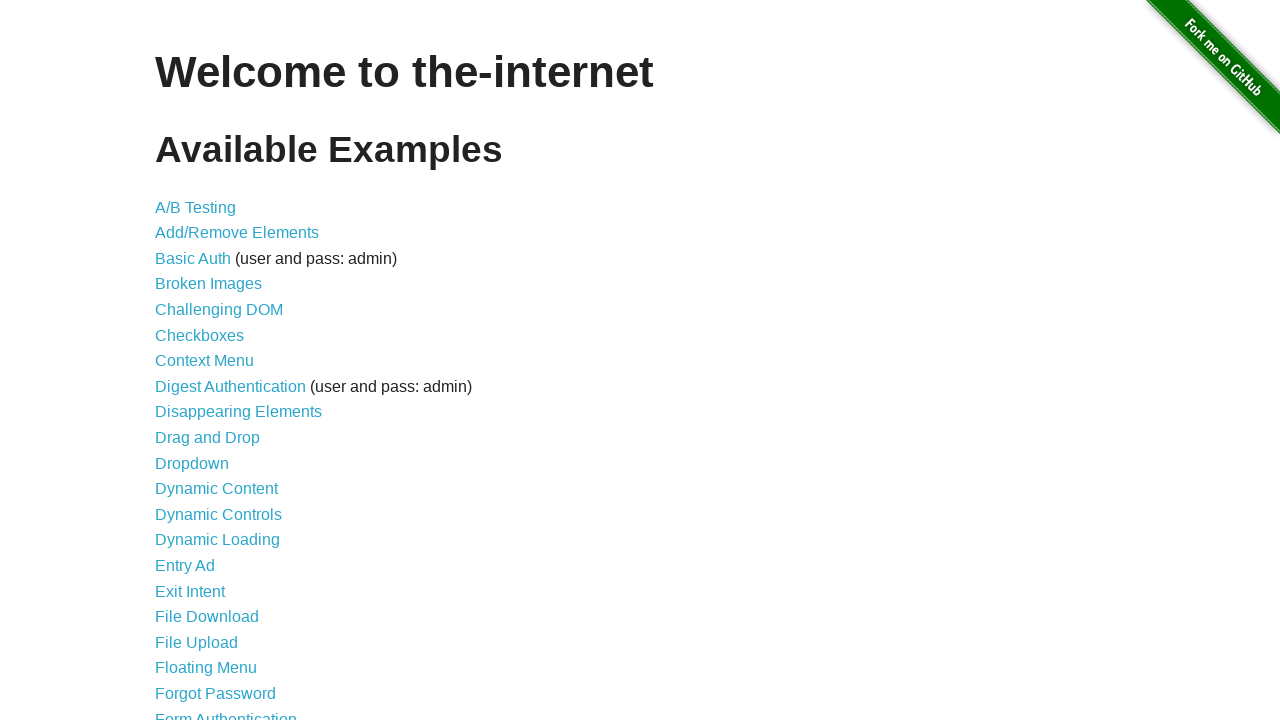

Displayed GET notification using jQuery Growl
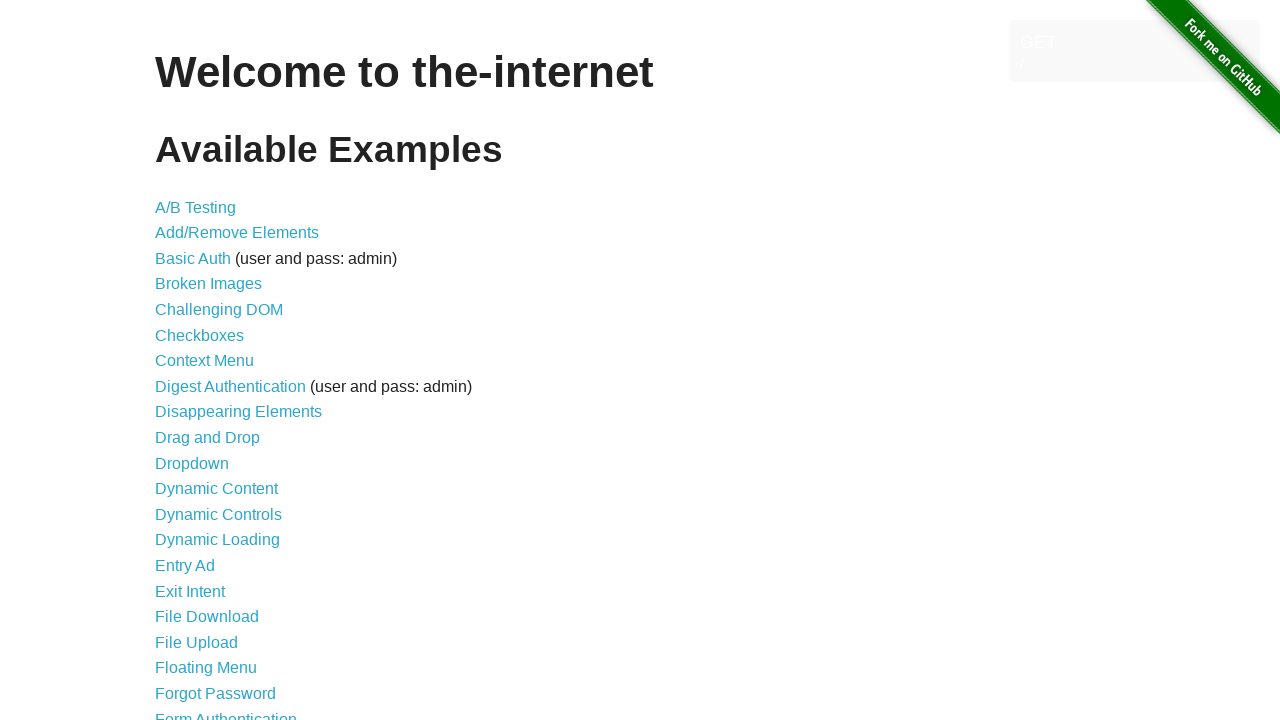

Displayed ERROR notification using jQuery Growl
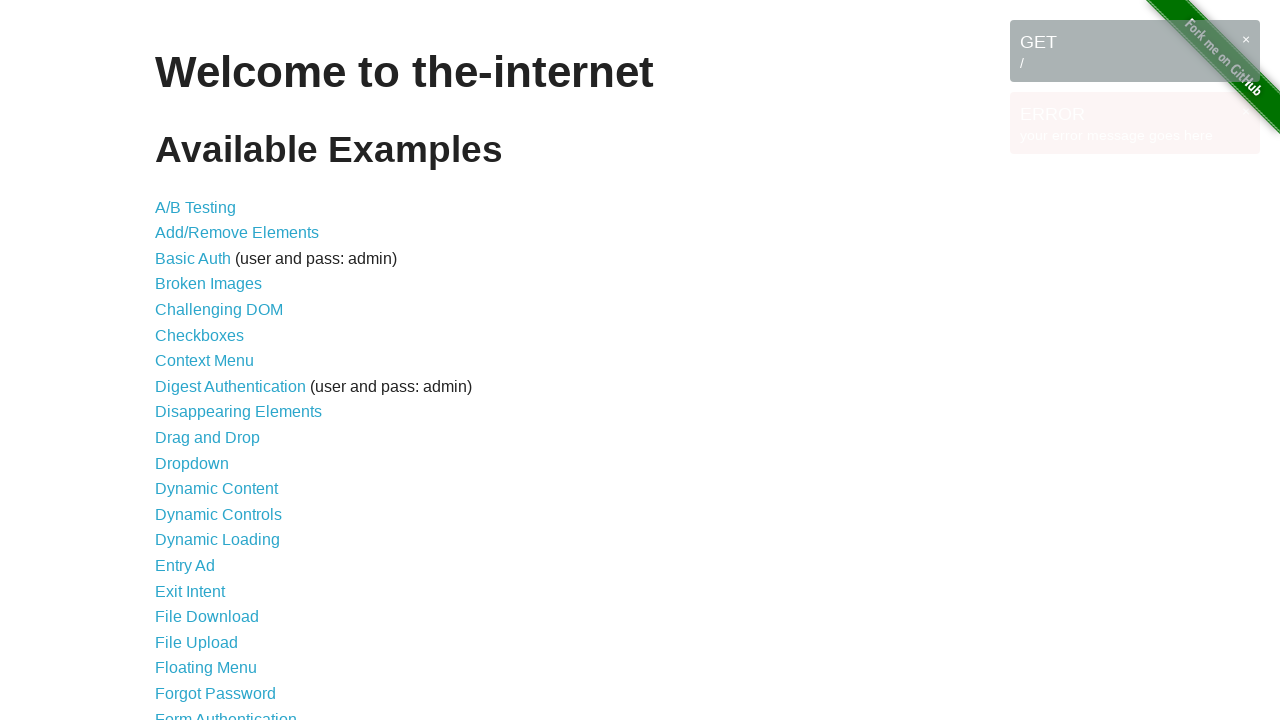

Displayed NOTICE notification using jQuery Growl
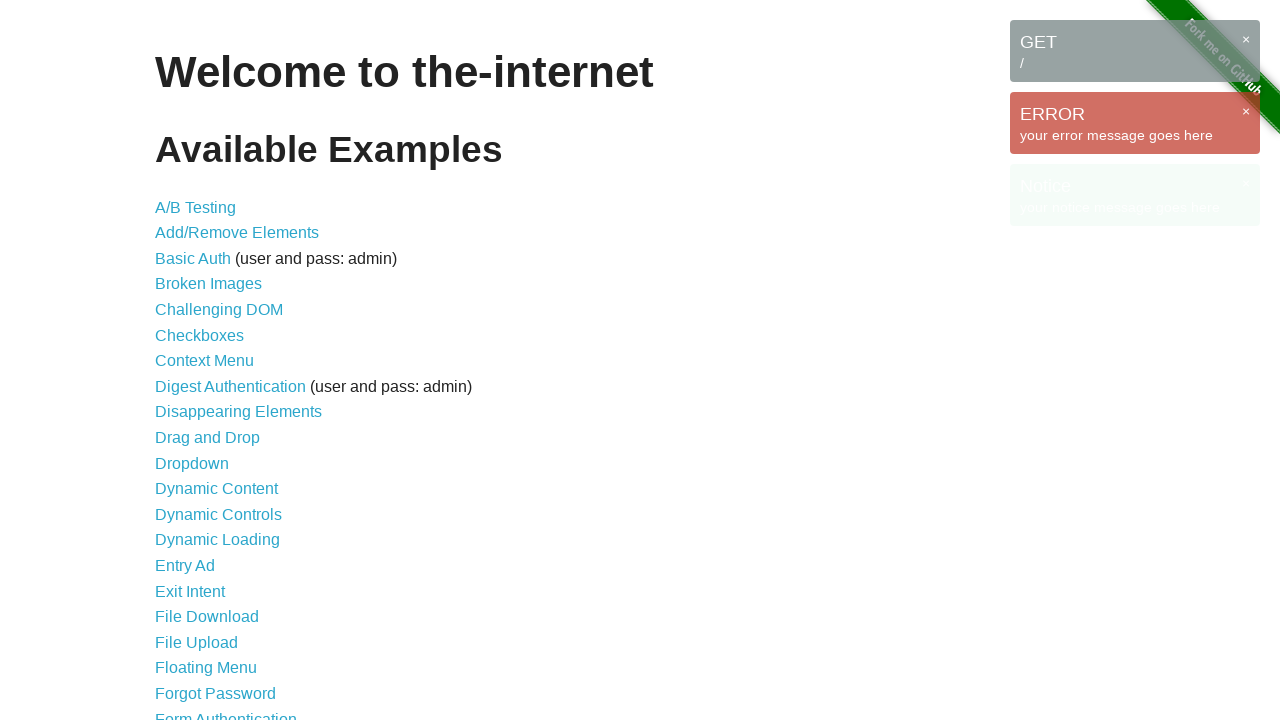

Displayed WARNING notification using jQuery Growl
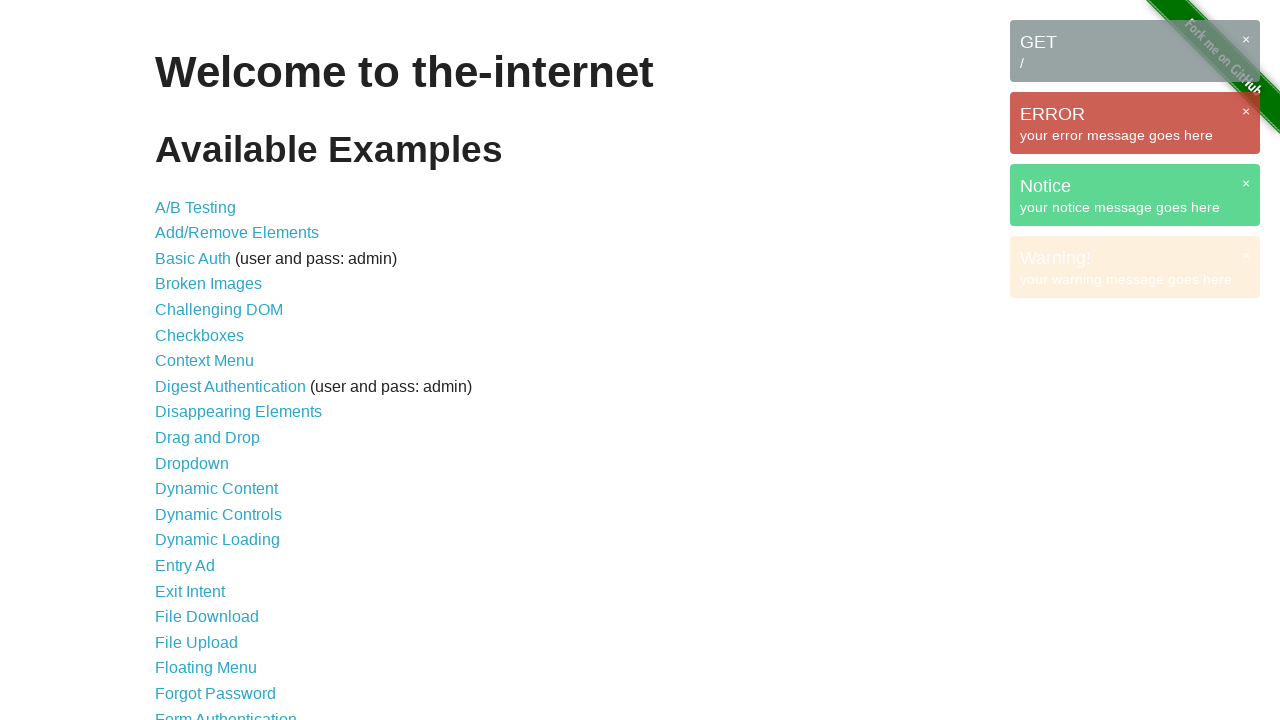

Verified growl notification messages are visible on the page
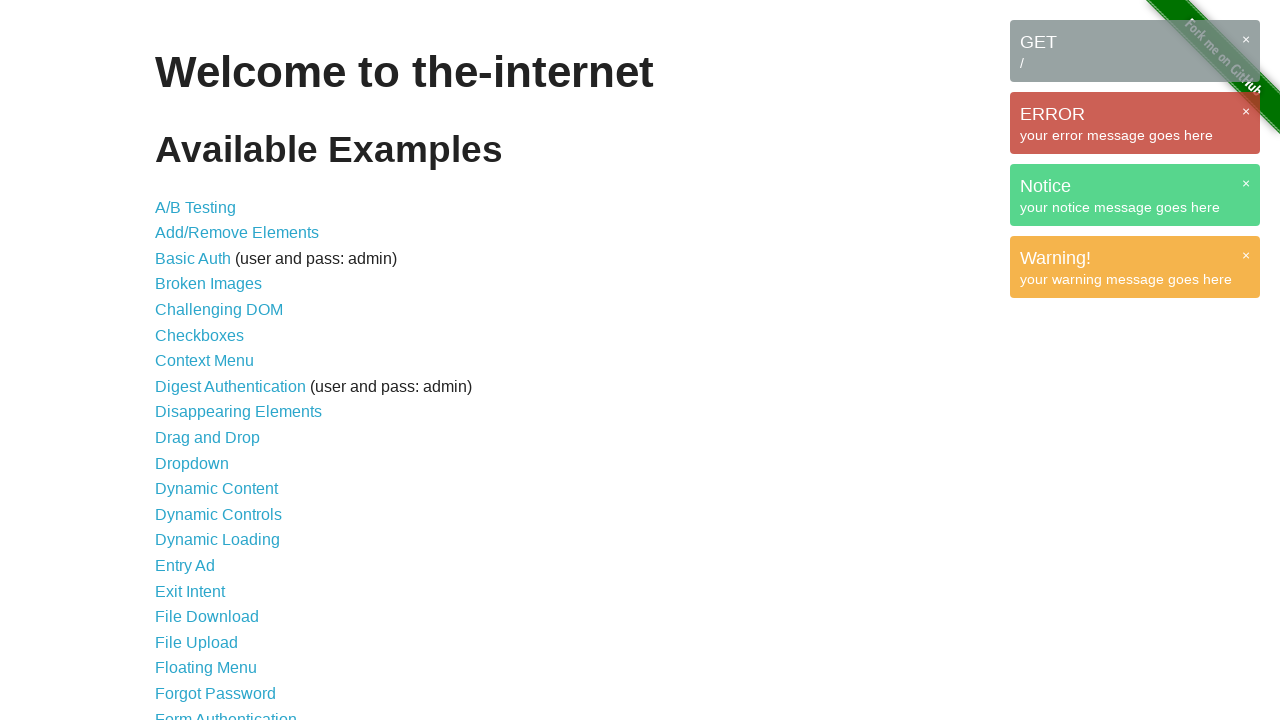

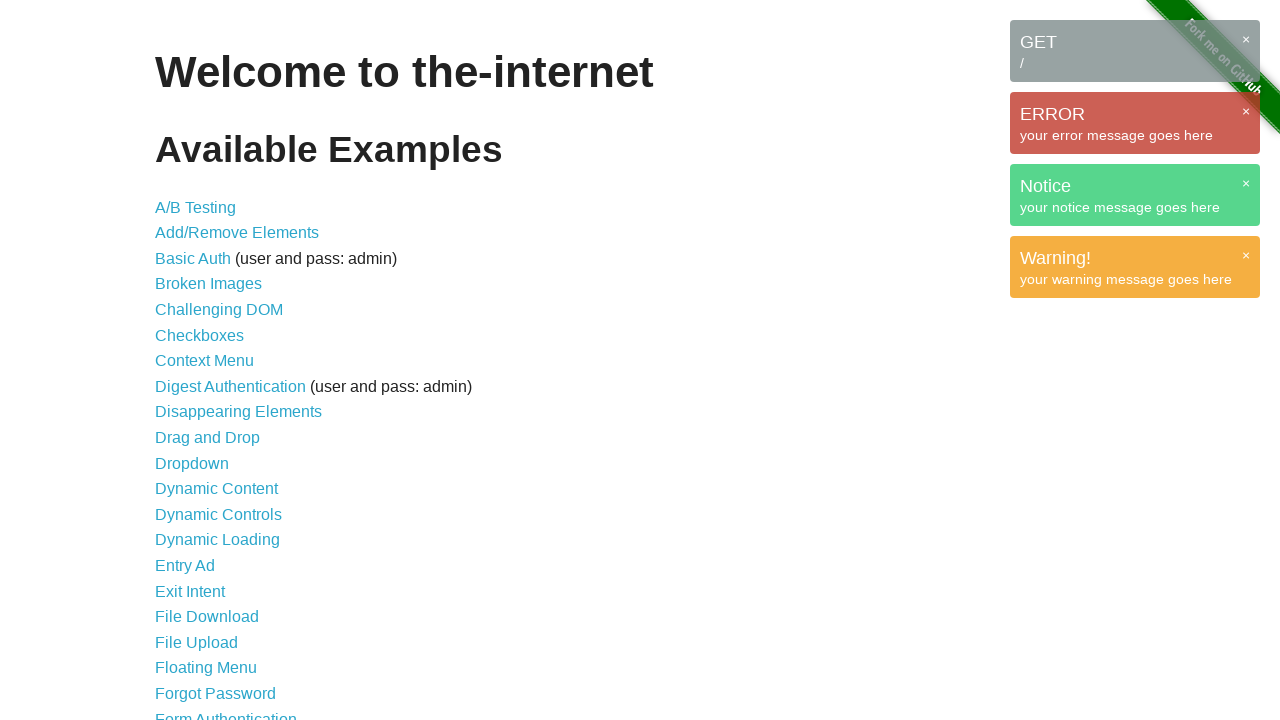